Tests various button interaction types including left click, double click, right click (context click), and hover actions on a buttons test page.

Starting URL: https://testkru.com/Elements/Buttons

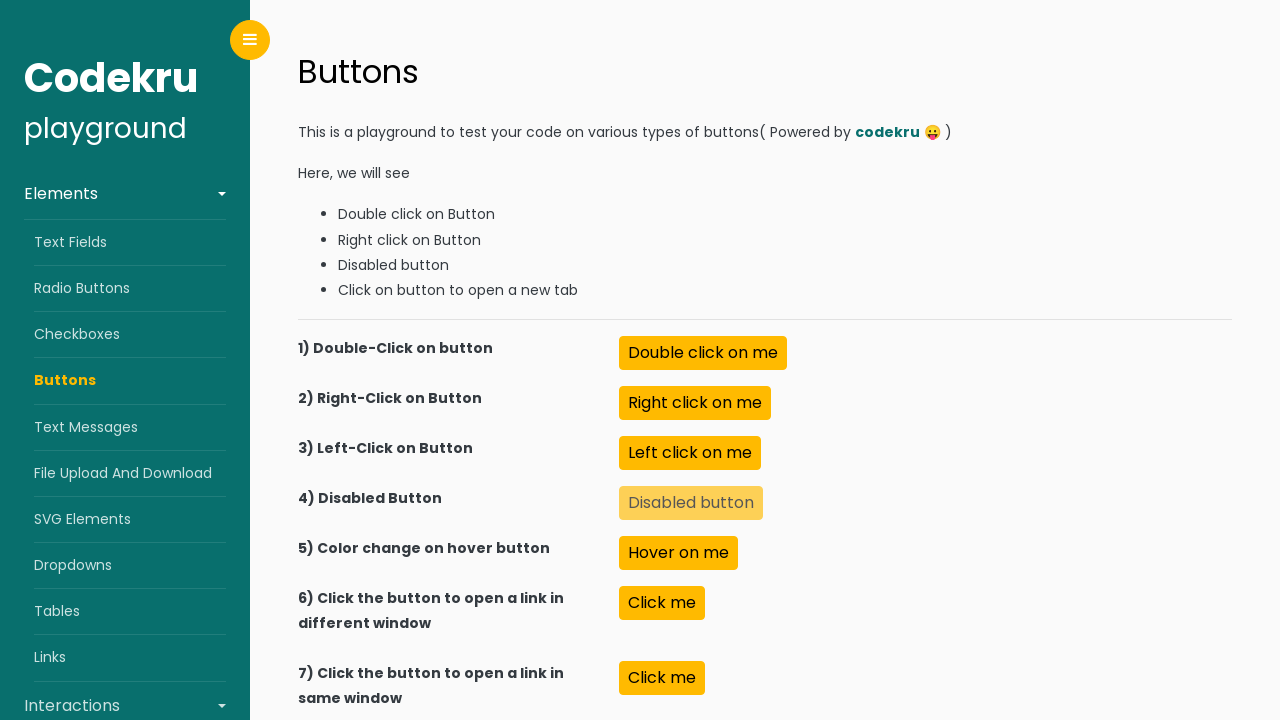

Located left click button
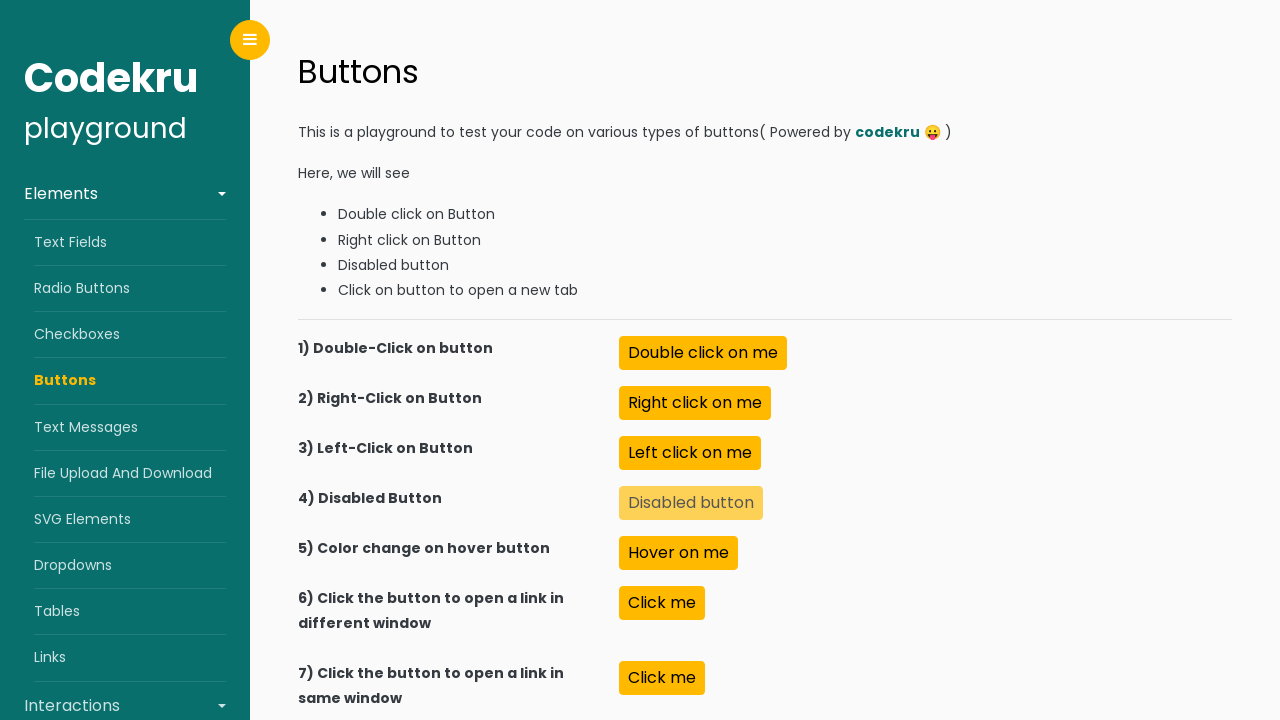

Located double click button
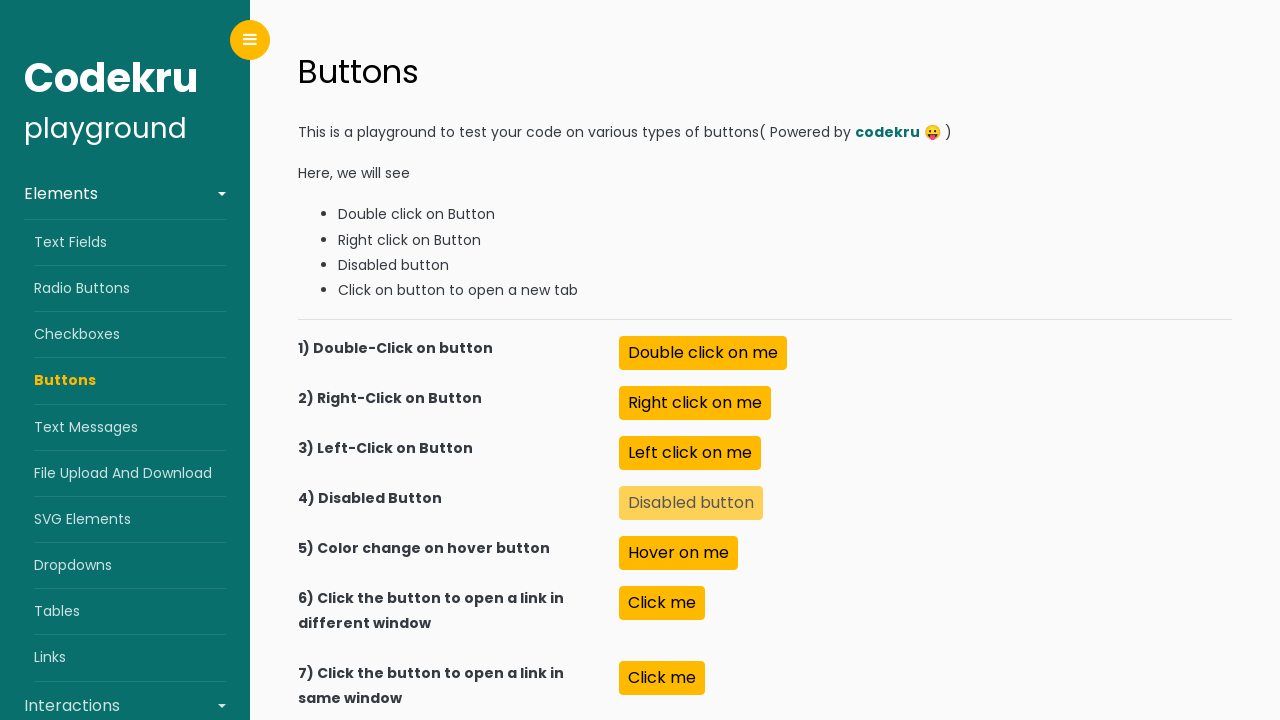

Located right click button
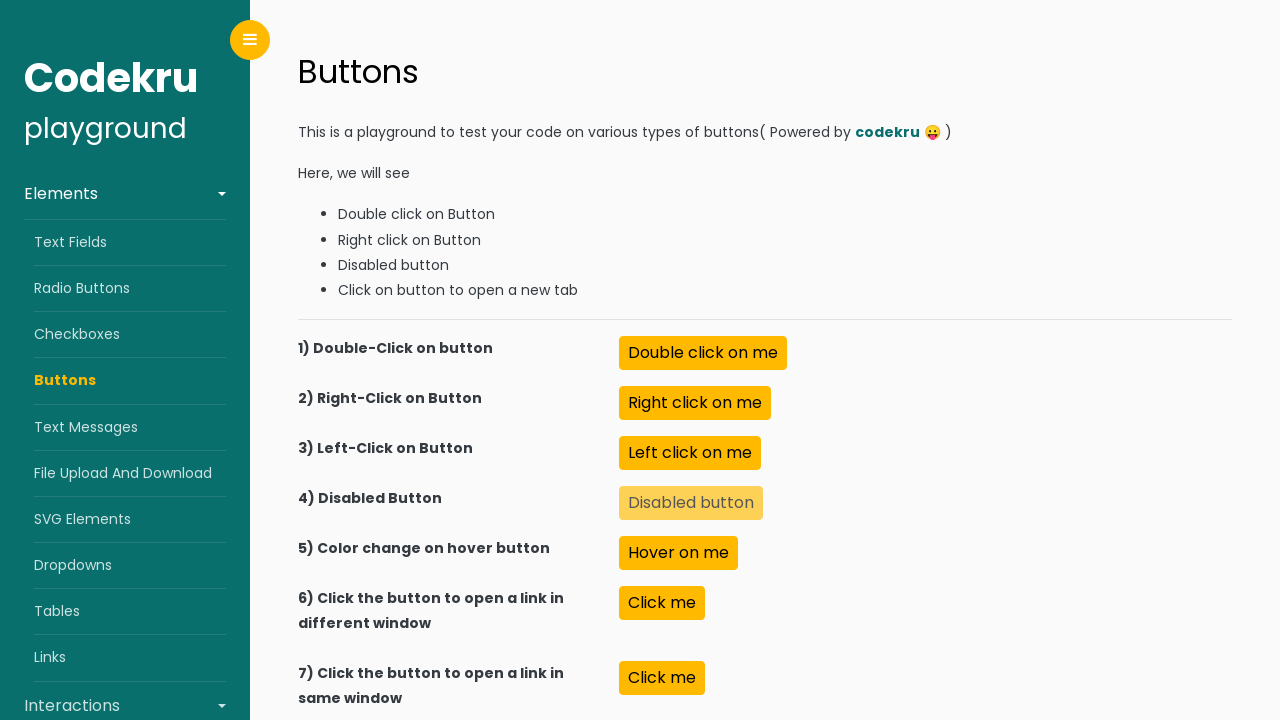

Located hover color change button
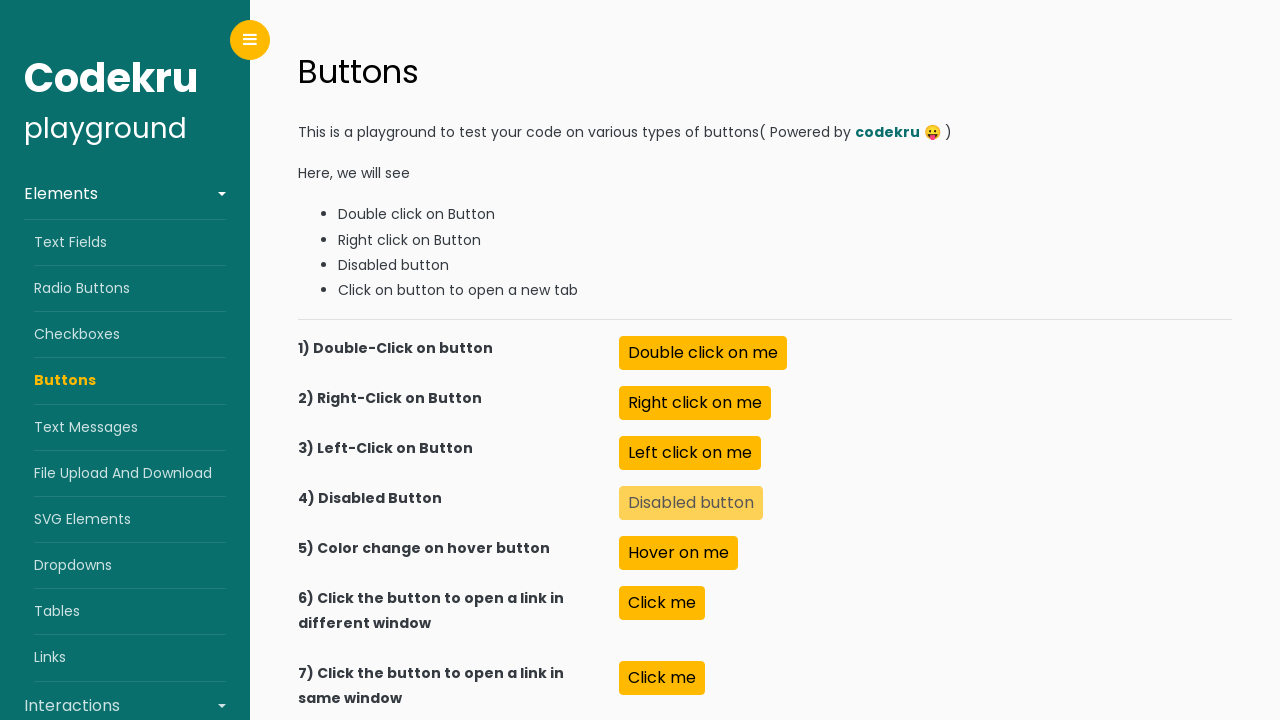

Performed left click on left click button at (690, 453) on xpath=//button[@name='leftClick']
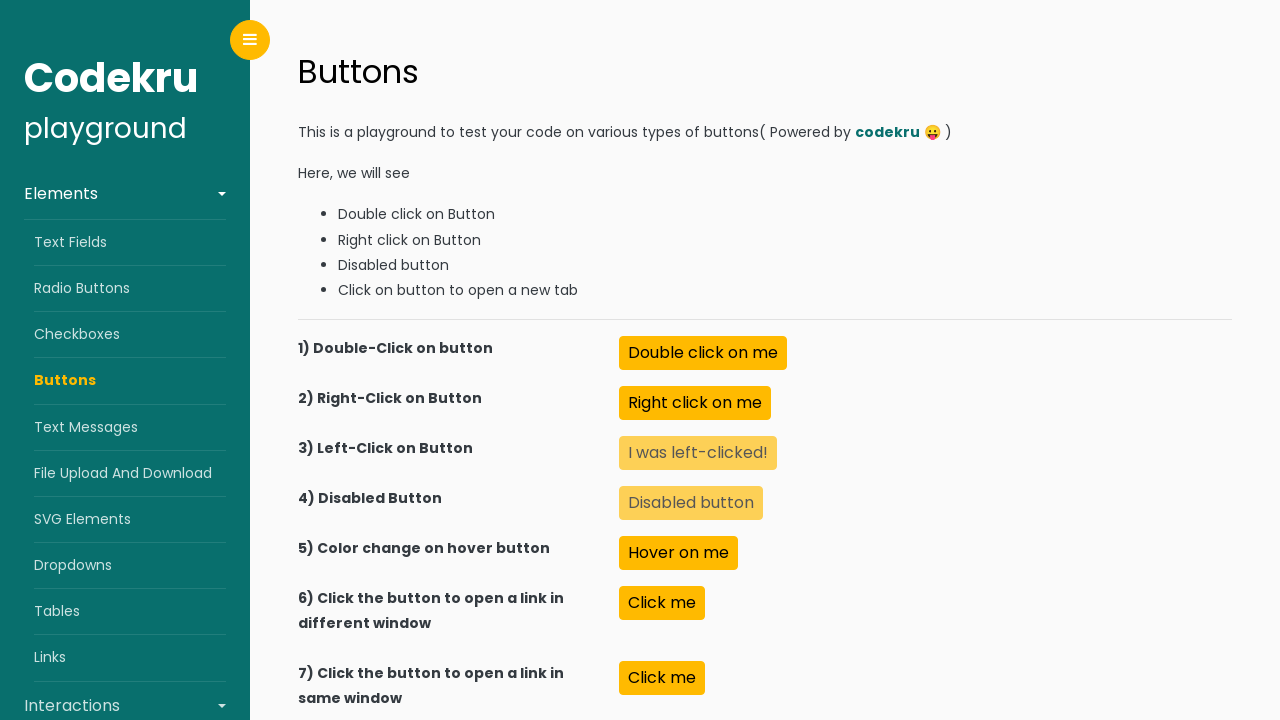

Performed double click on double click button at (703, 353) on xpath=//button[@name='doubleClick']
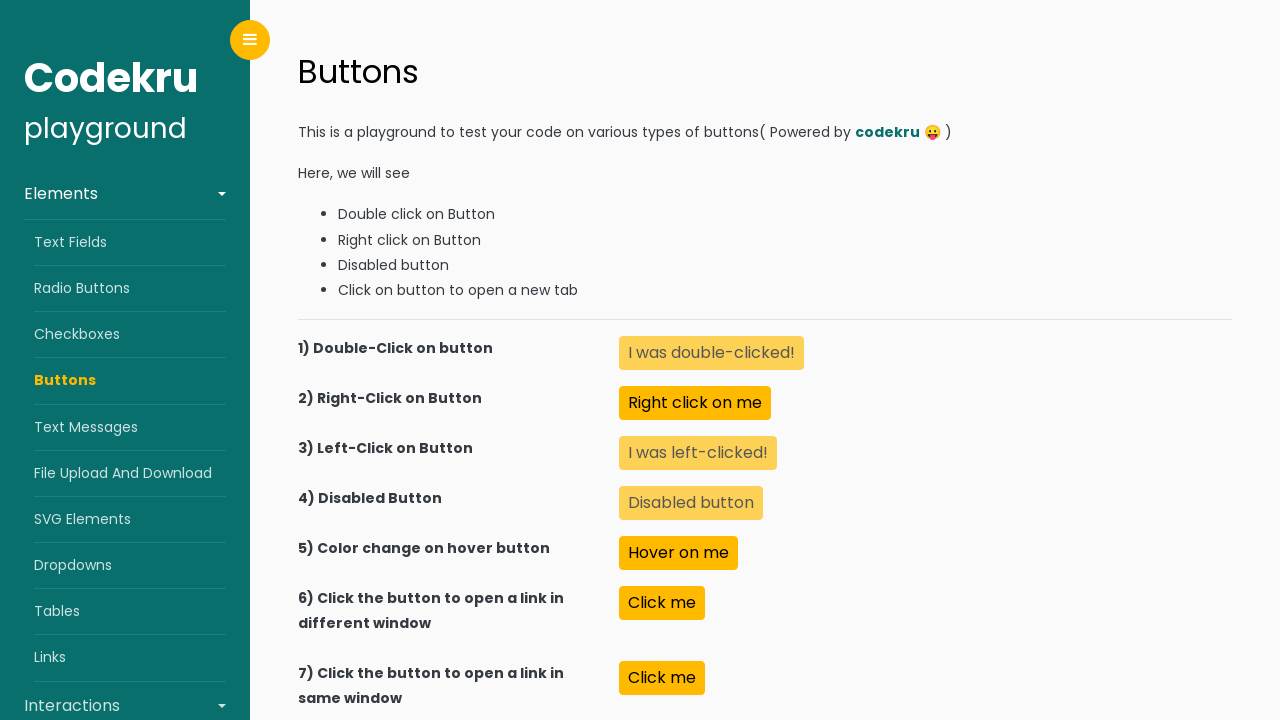

Performed right click on right click button at (695, 403) on xpath=//button[@name='rightClick']
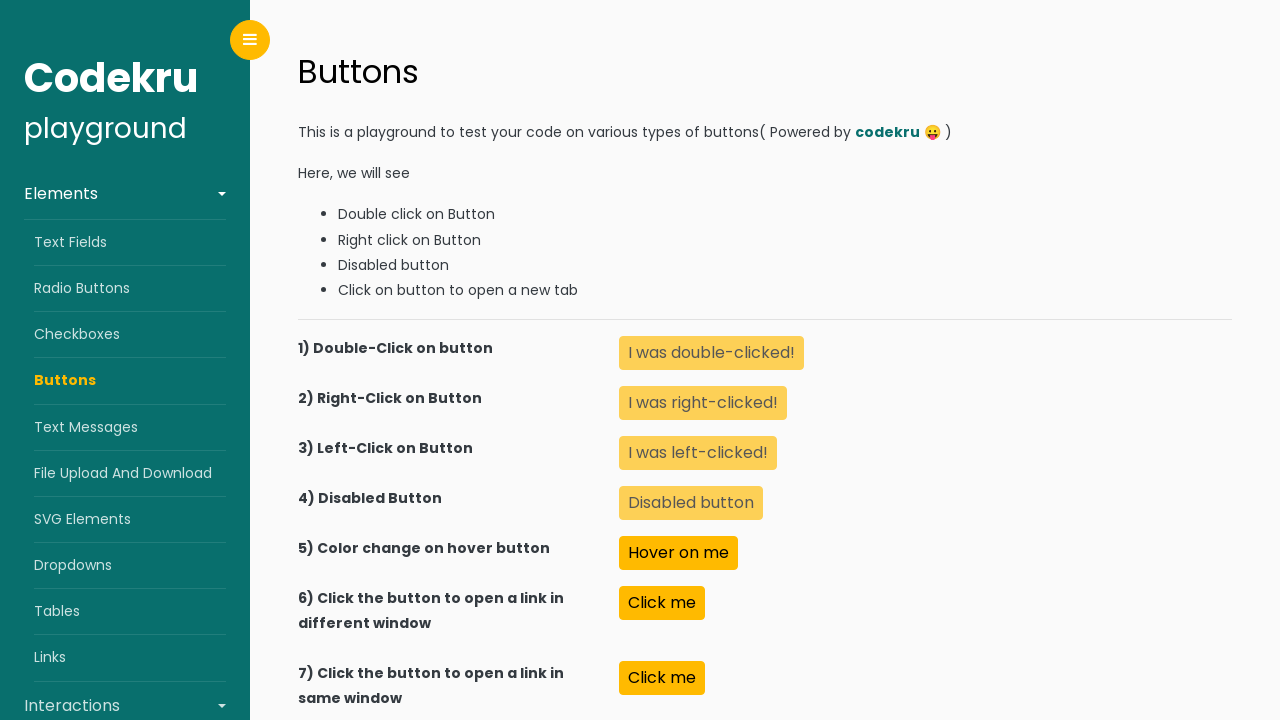

Hovered over color change button at (679, 553) on xpath=//button[@name='colorChangeOnHover']
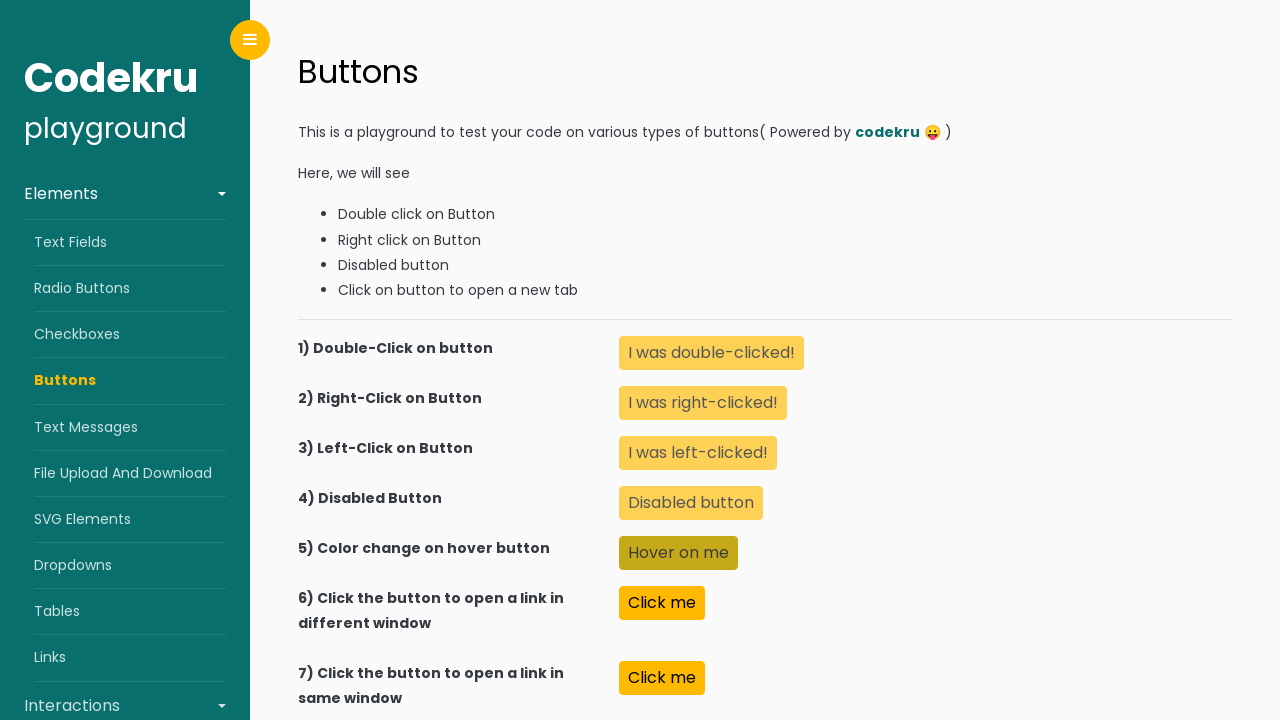

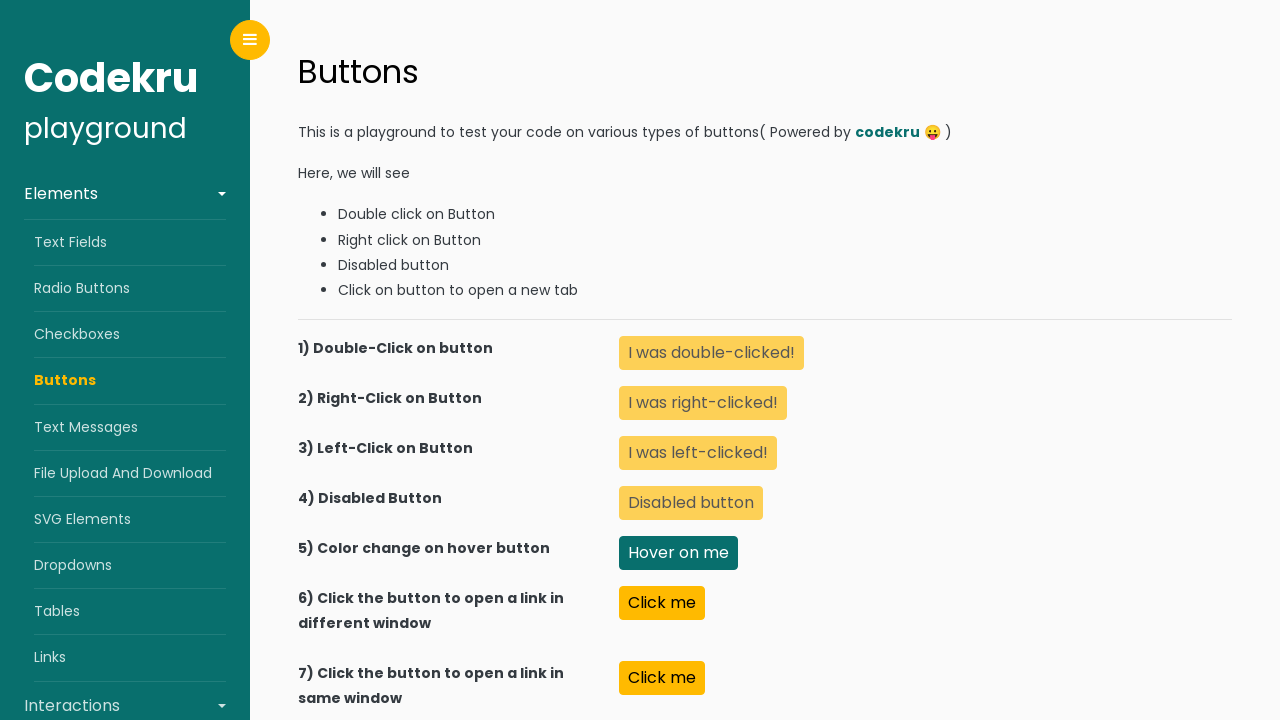